Tests a date picker calendar widget by clicking on a date input field, opening the month dropdown, and selecting January from the available months.

Starting URL: https://www.mycontactform.com/samples.php

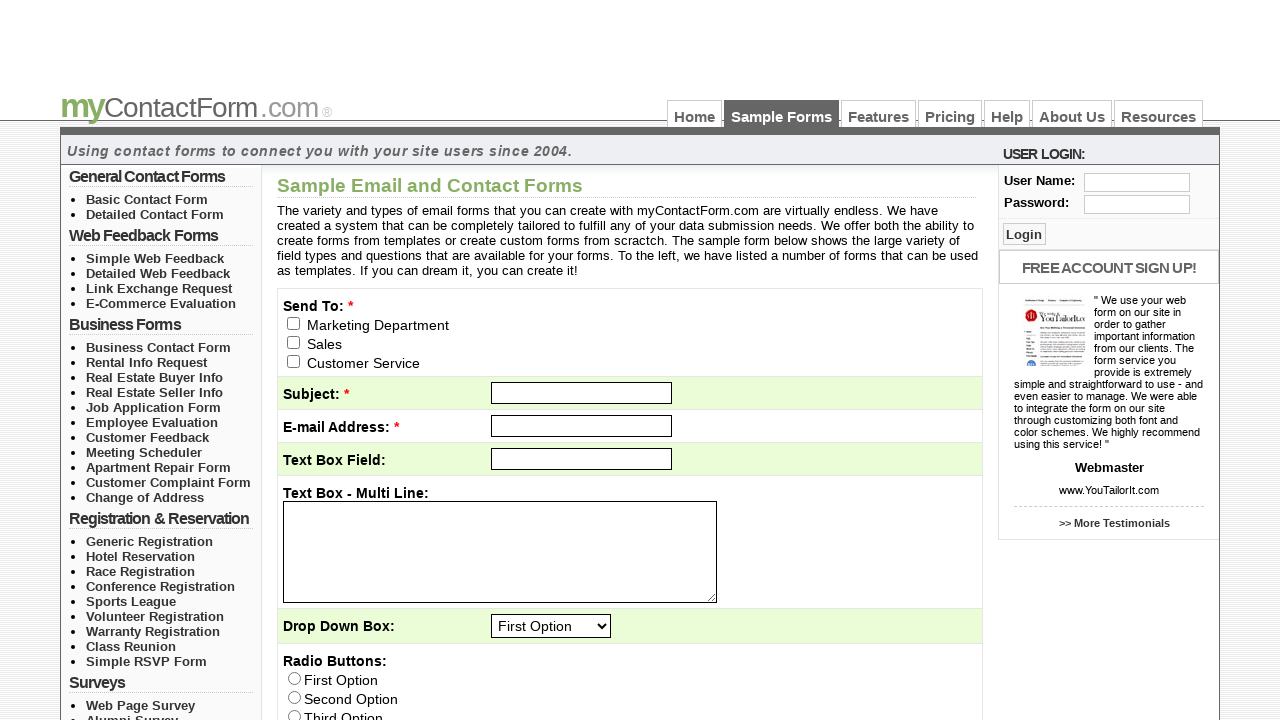

Clicked on the date input field to open the datepicker at (541, 361) on input[name='q7']
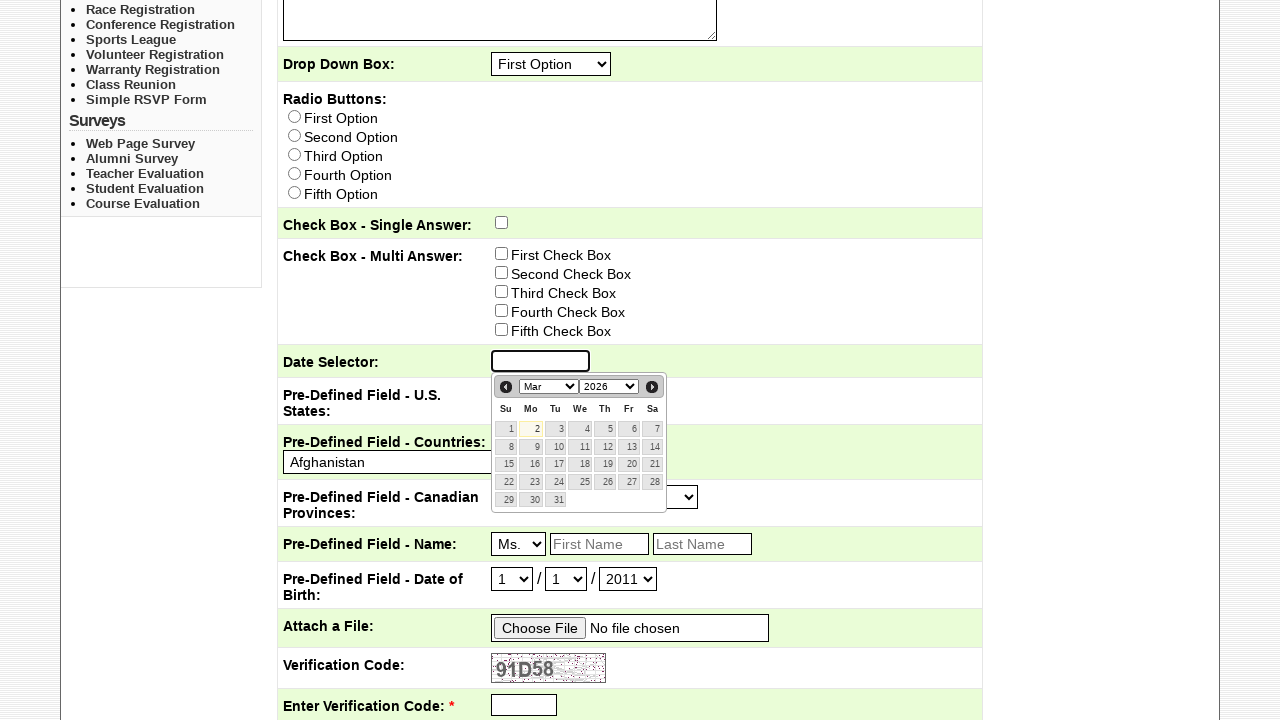

Waited for the month dropdown to appear
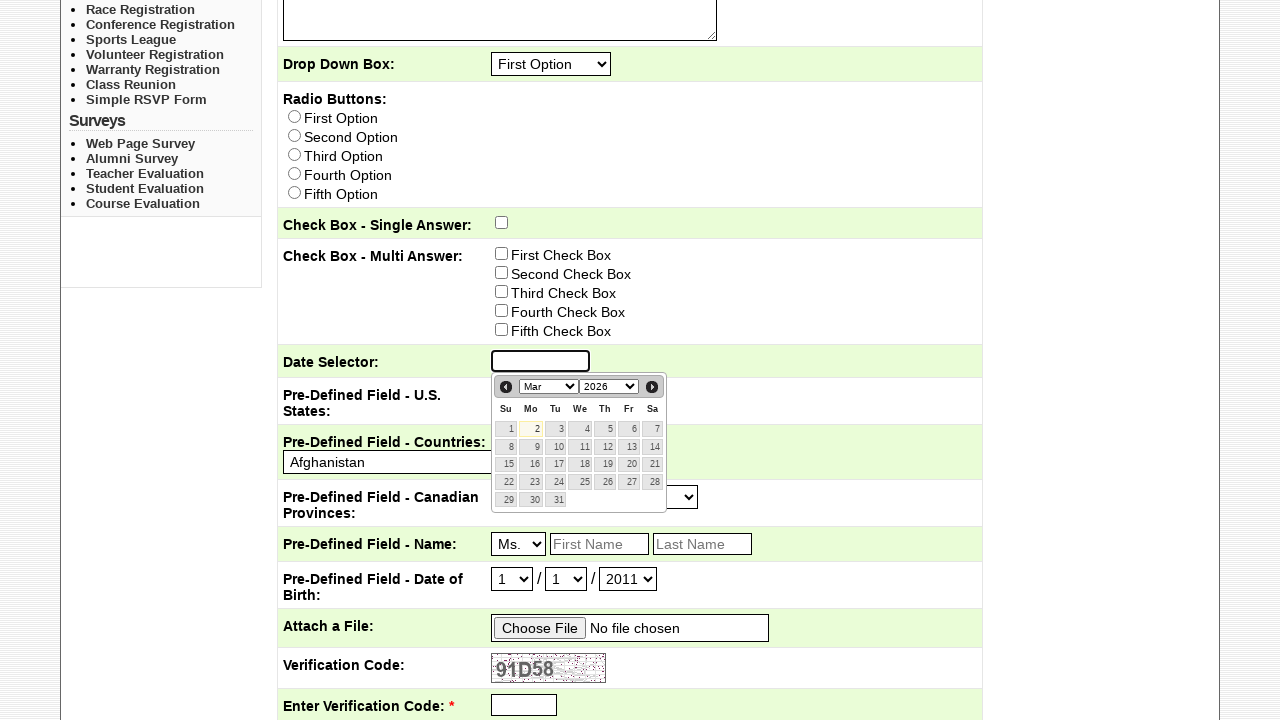

Clicked on the month dropdown to open it at (549, 386) on select.ui-datepicker-month
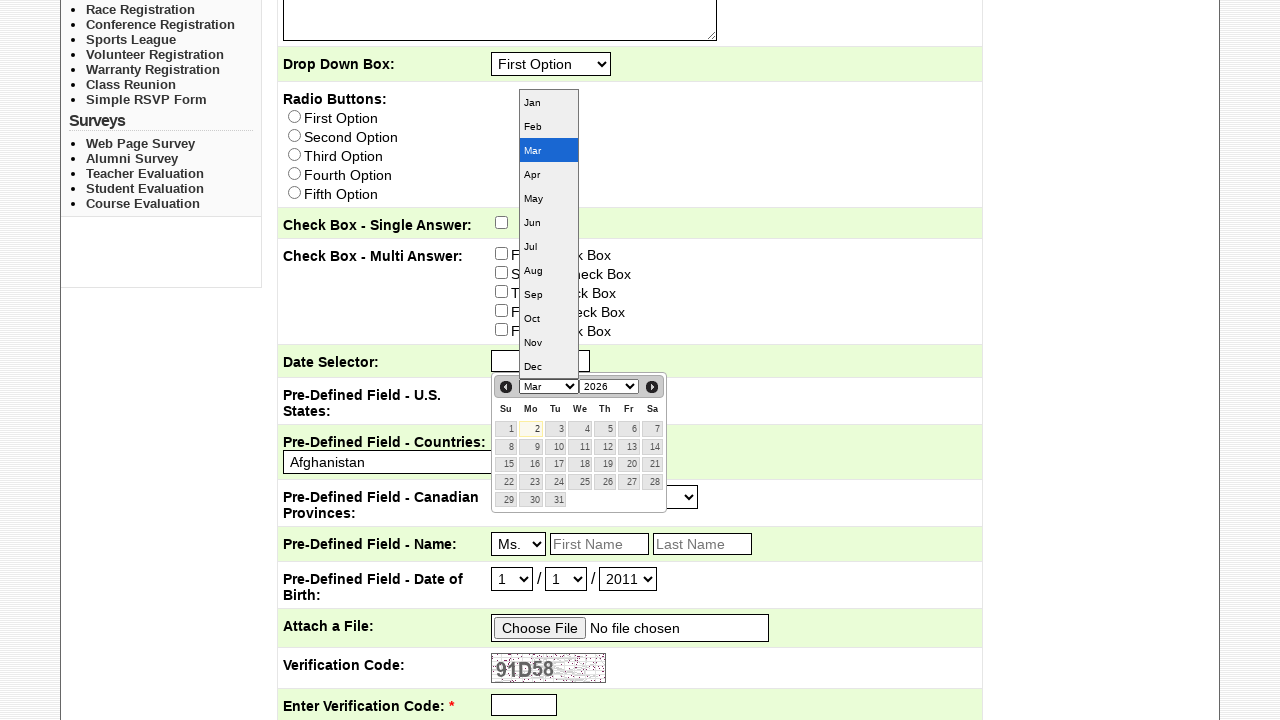

Selected January from the month dropdown on select.ui-datepicker-month
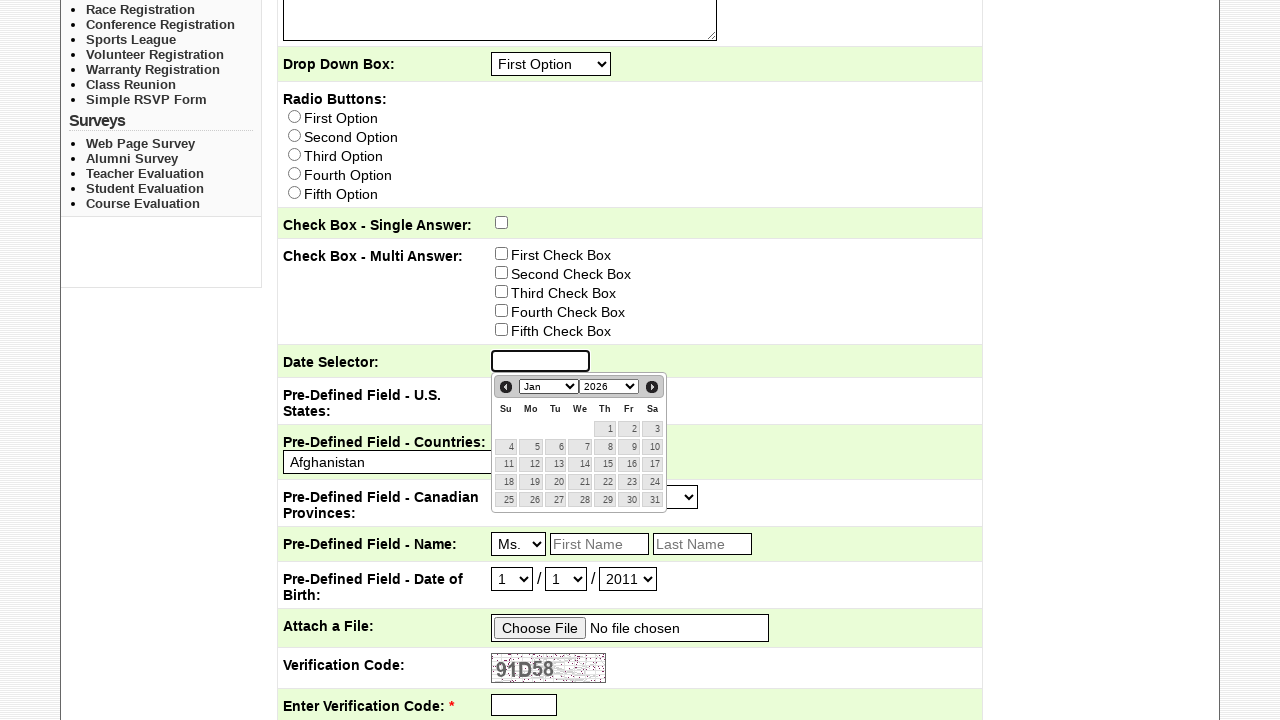

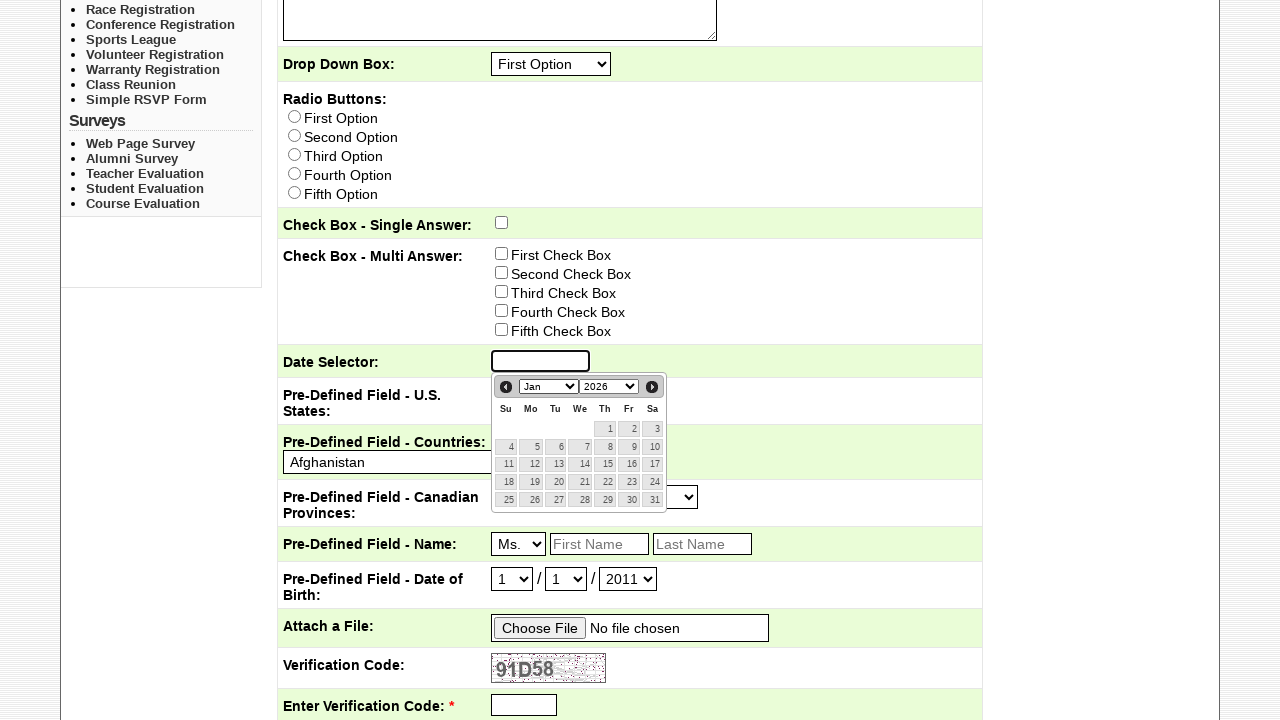